Opens a popup window from the main page and switches to it, maximizing the new window

Starting URL: http://omayo.blogspot.com/

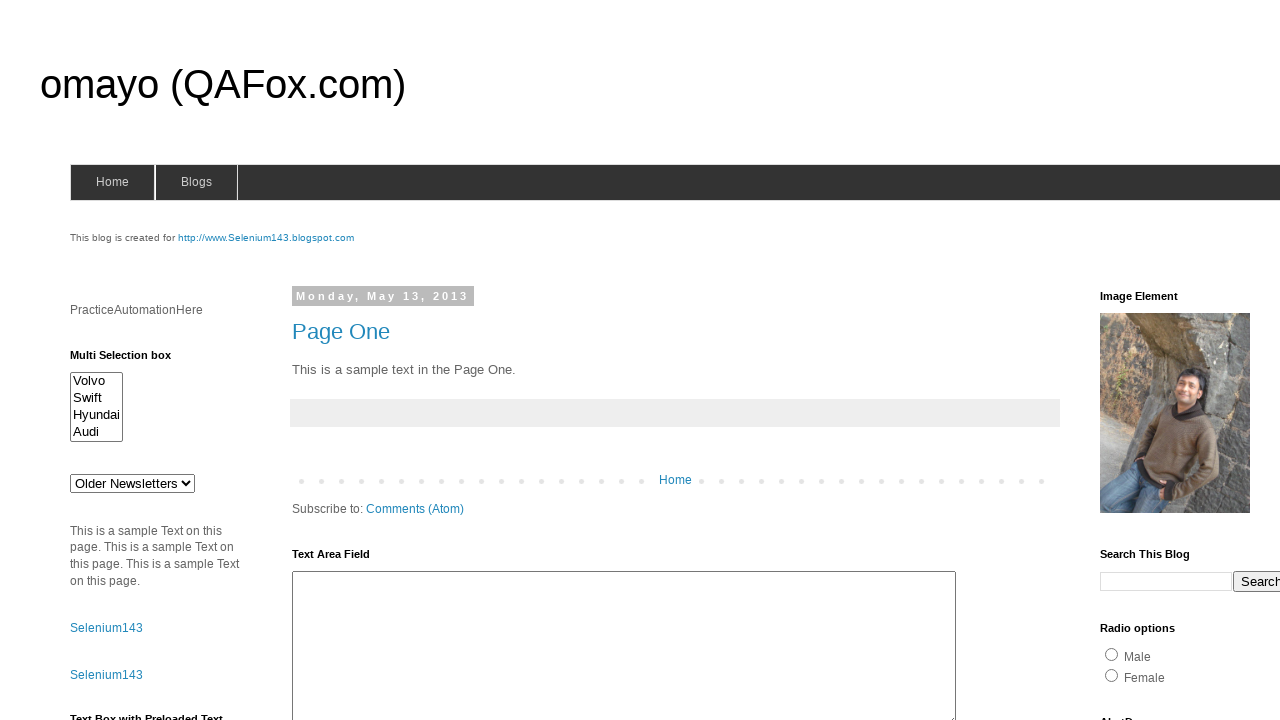

Clicked link to open popup window at (132, 360) on xpath=//a[.='Open a popup window']
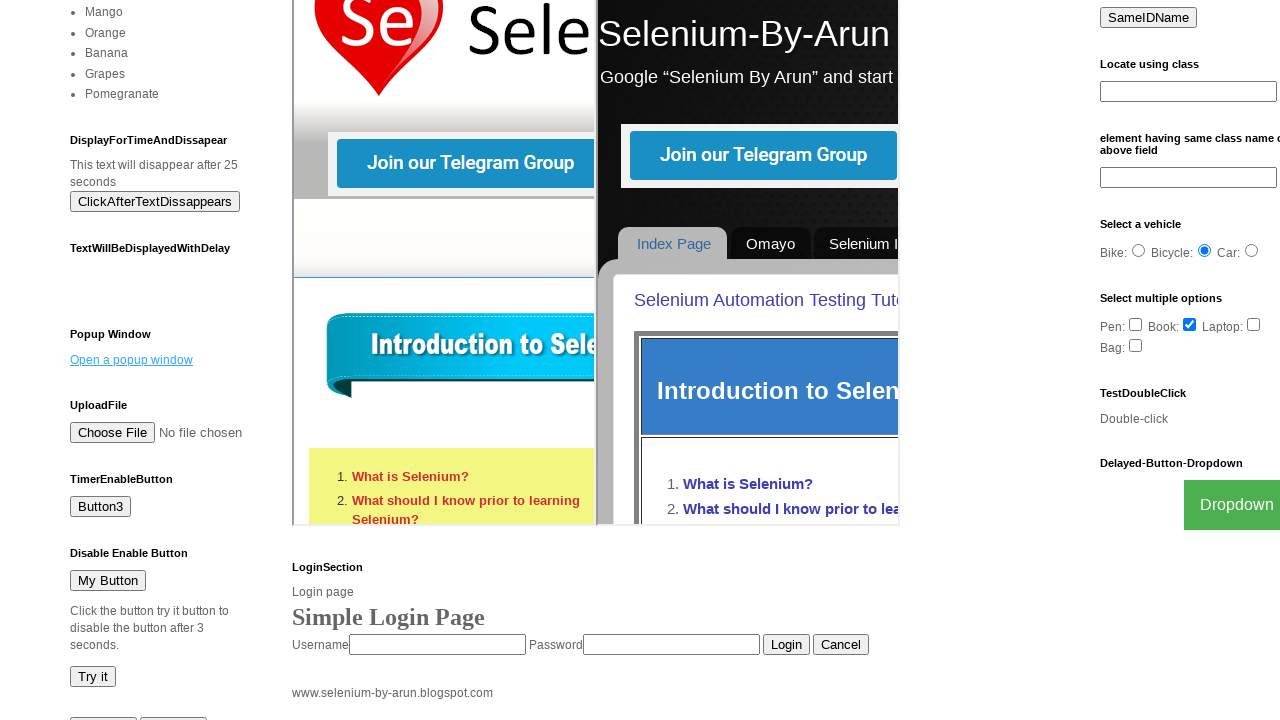

Popup window opened and reference obtained
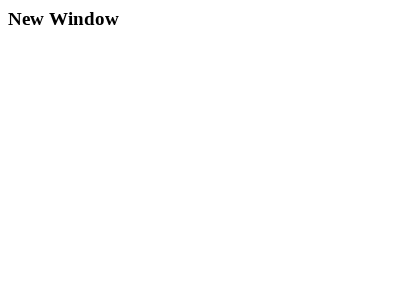

Switched context to popup window
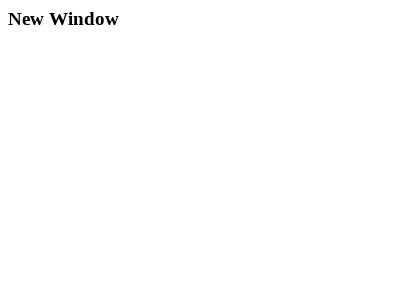

Maximized popup window to full screen
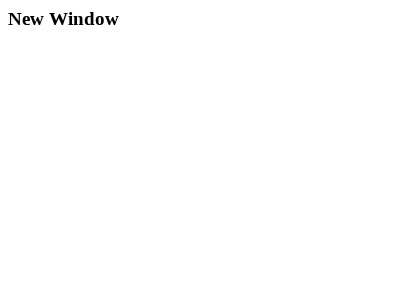

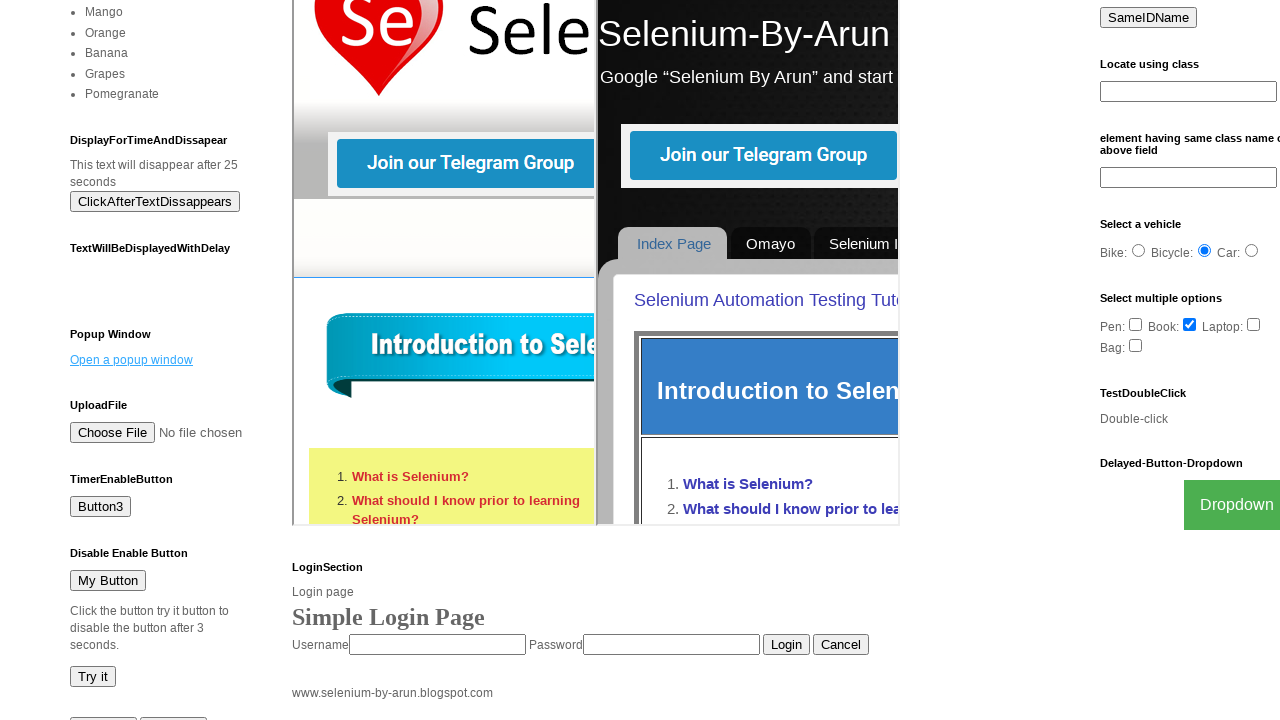